Navigates to W3Schools HTML tables page and scrolls to specific elements on the page

Starting URL: https://www.w3schools.com/html/html_tables.asp

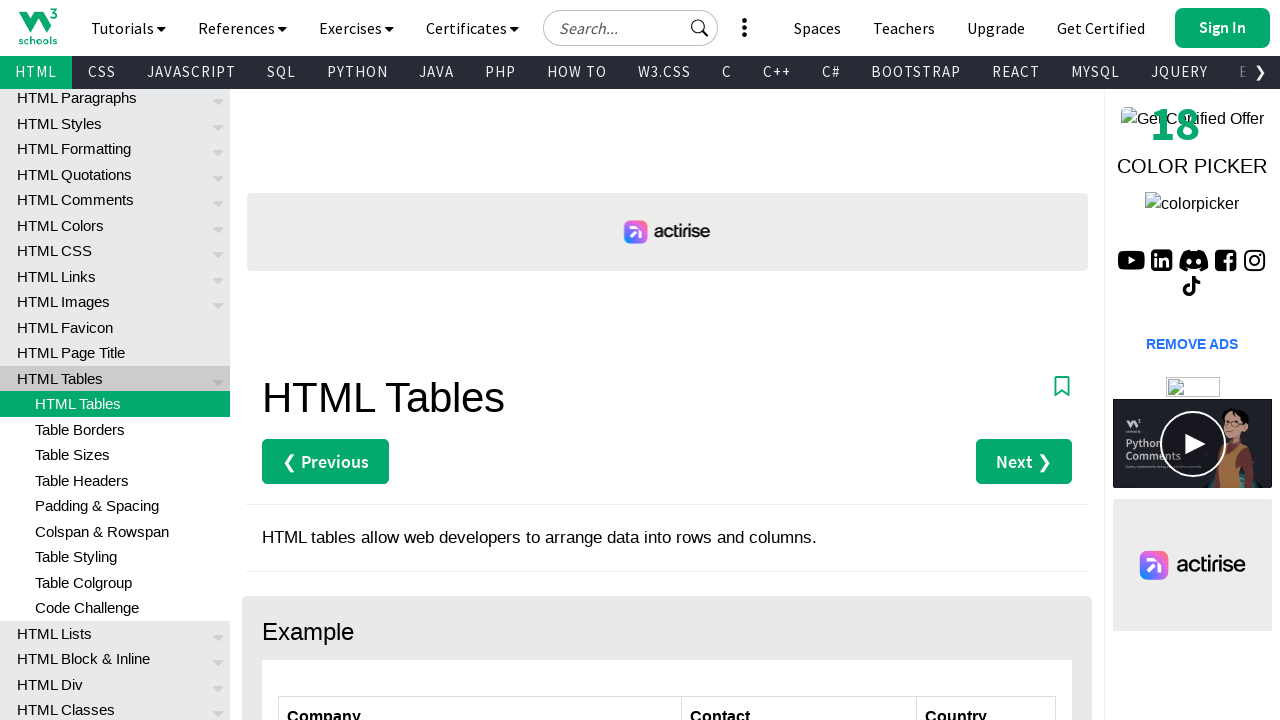

Located 'Table Cells' heading element
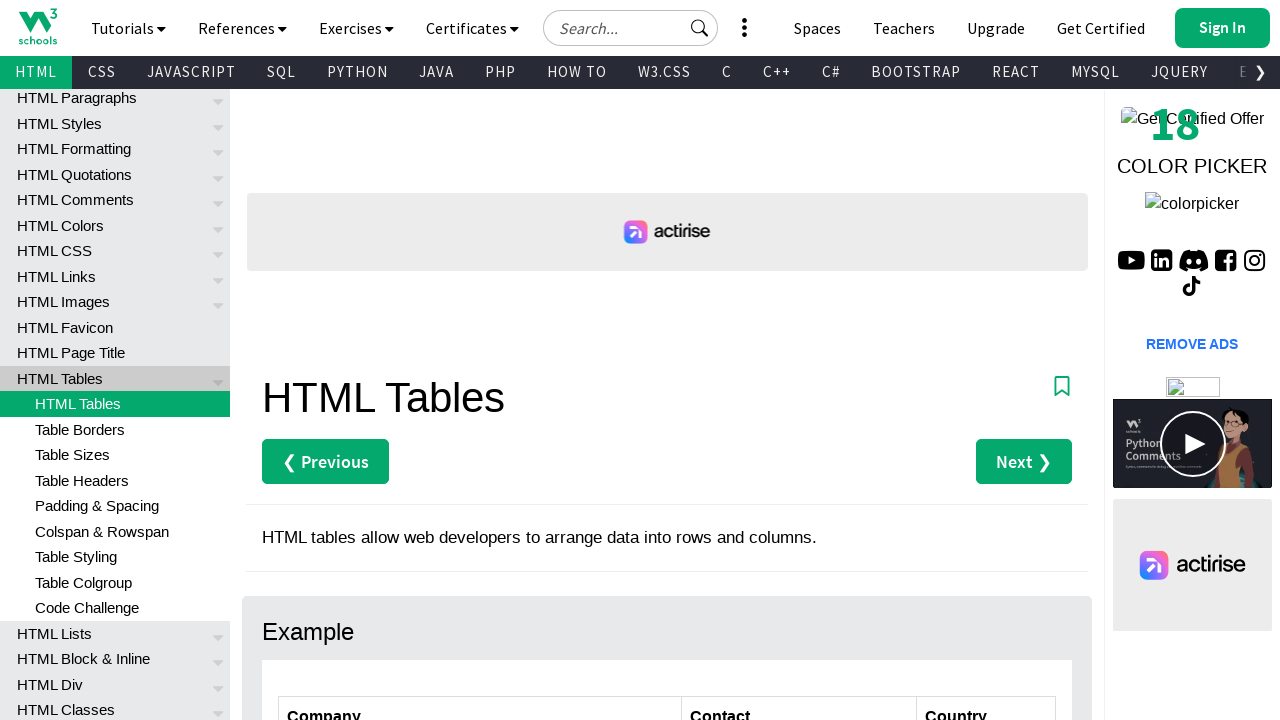

Scrolled to 'Table Cells' heading
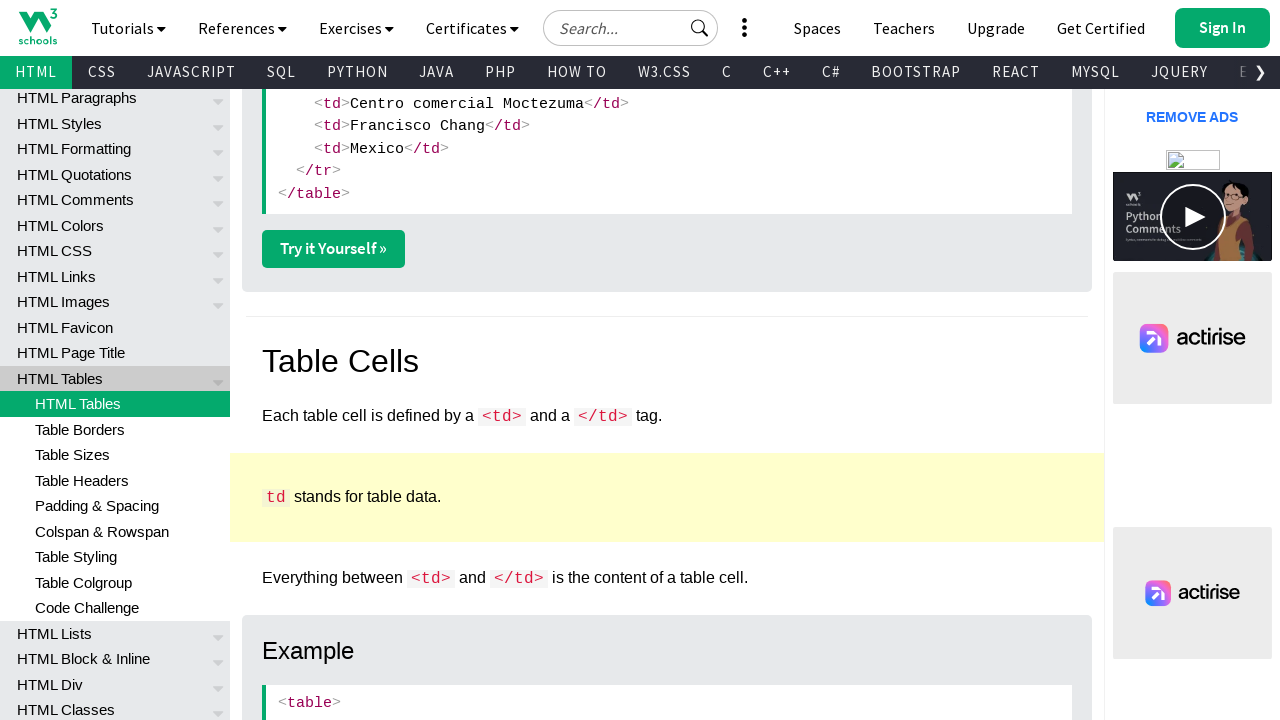

Scrolled to the bottom of the page
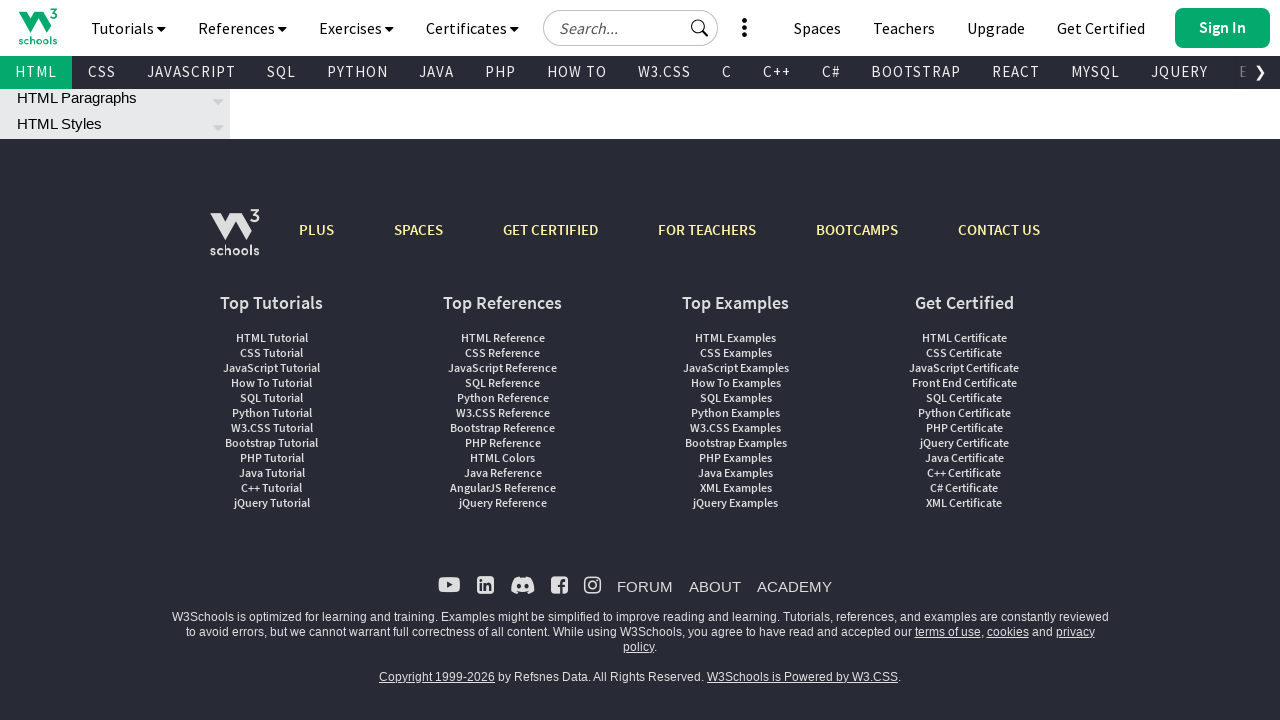

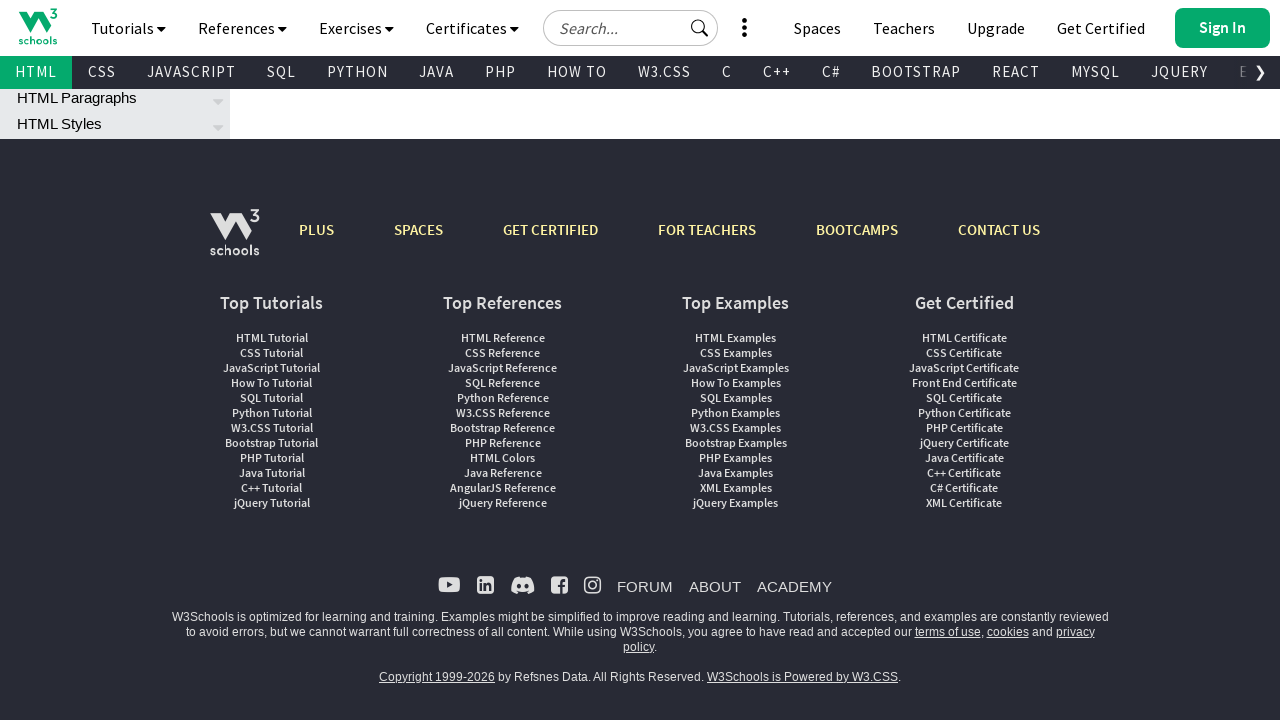